Opens Honda Canada website, then opens a new browser tab and navigates to Toyota Canada website

Starting URL: https://www.honda.ca

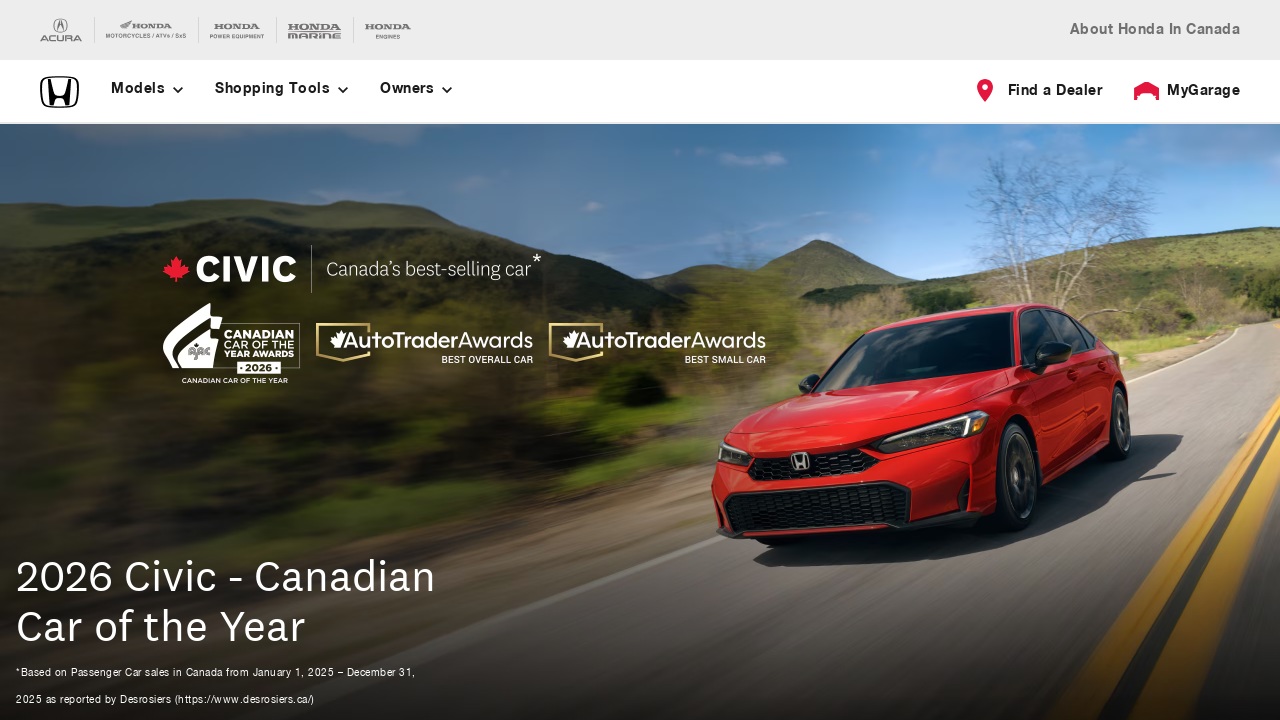

Opened a new browser tab
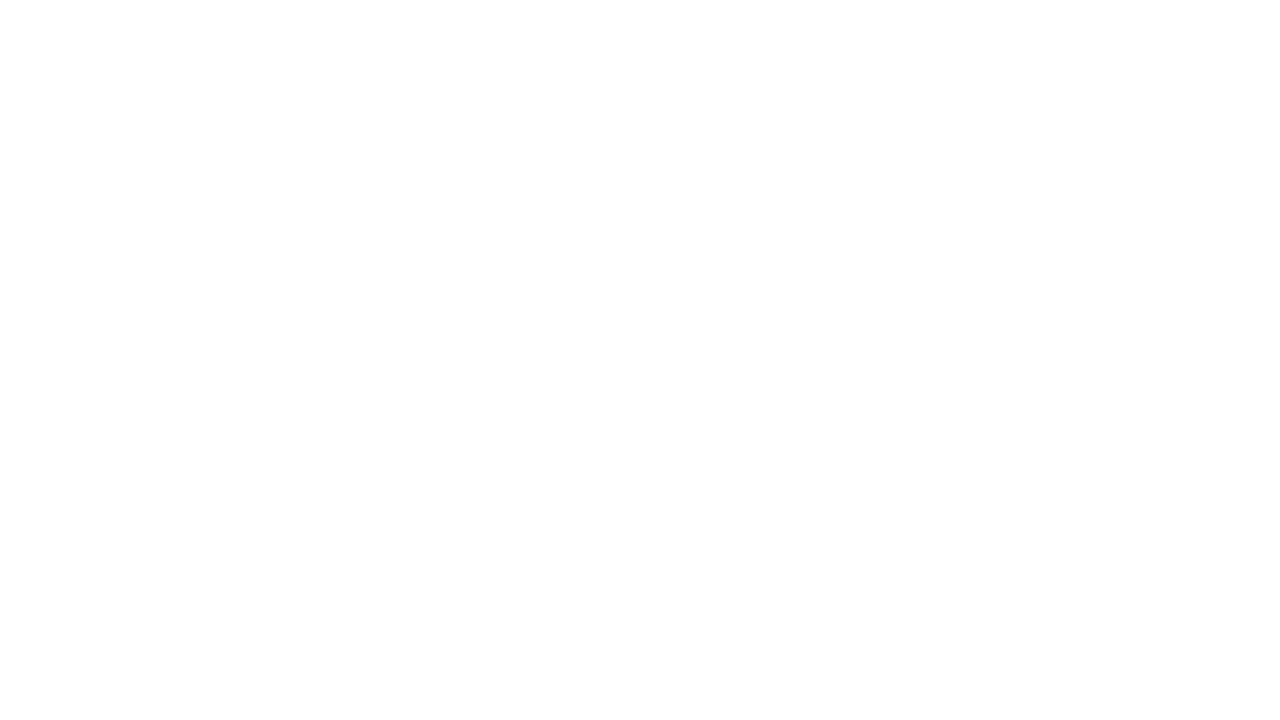

Navigated to Toyota Canada website (https://www.toyota.ca)
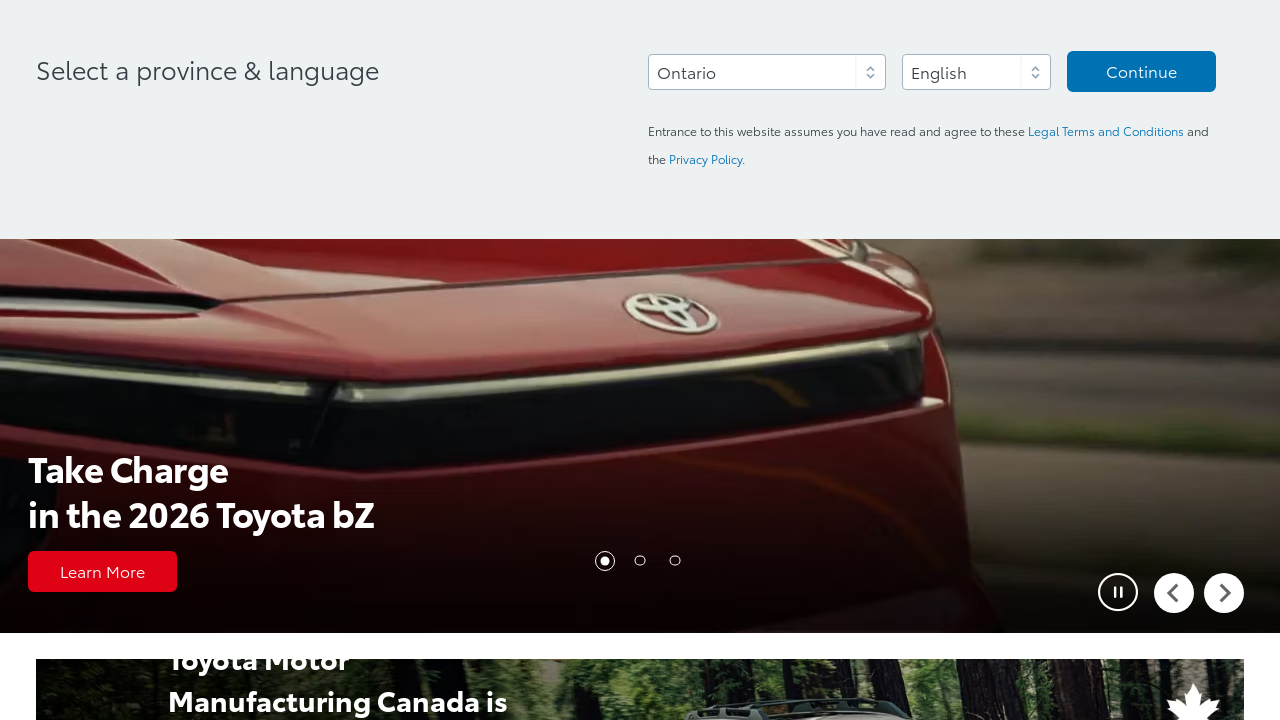

Closed the Toyota Canada tab
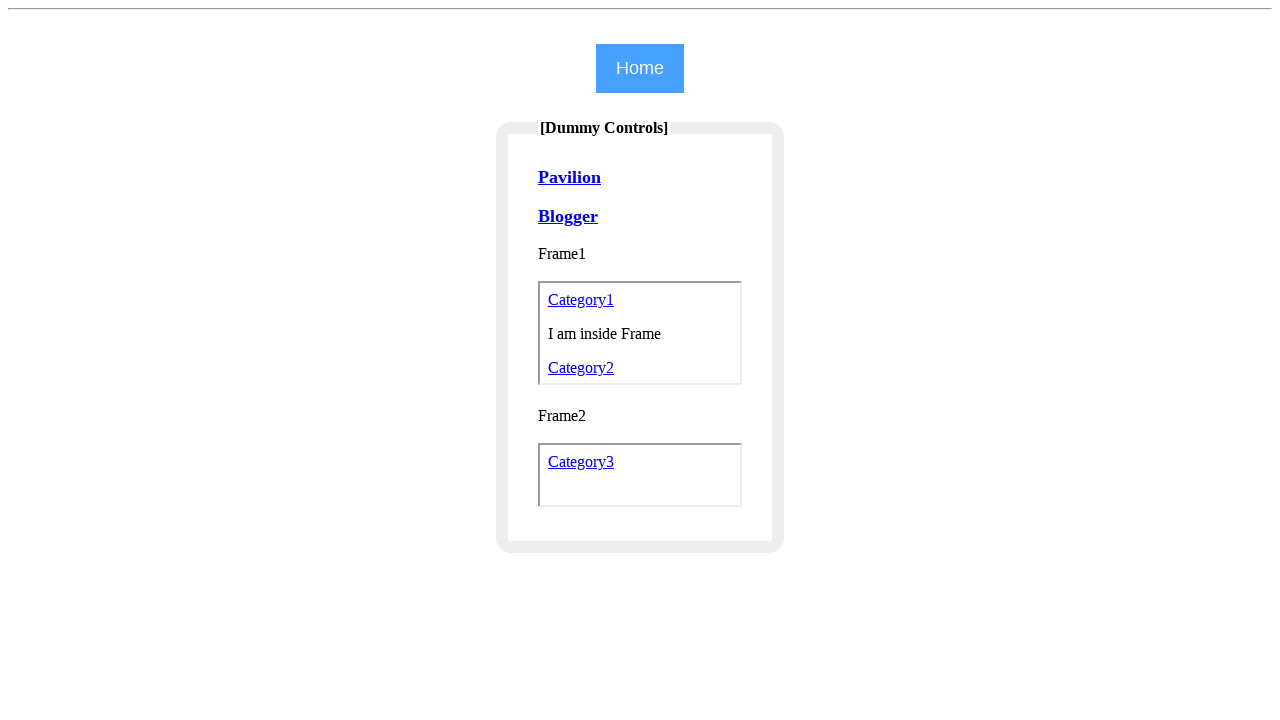

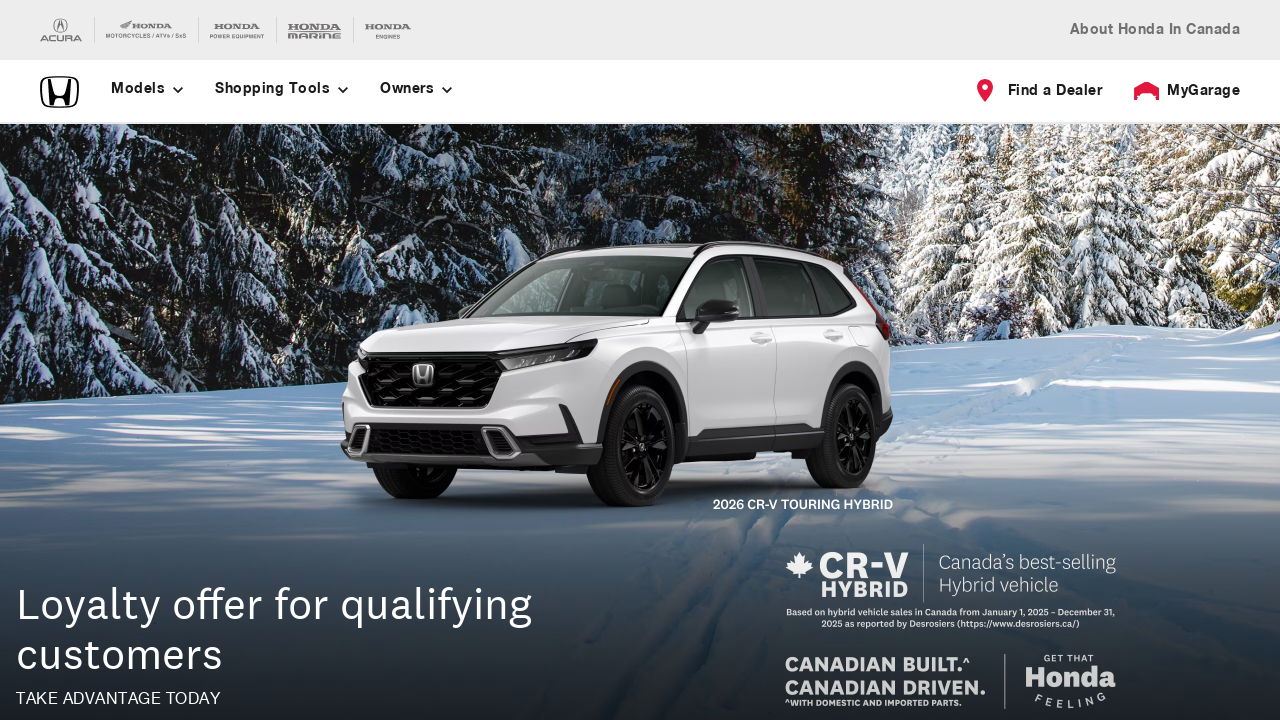